Navigates to the Automation Exercise website and verifies the page loads successfully by checking the page title is present

Starting URL: https://automationexercise.com/

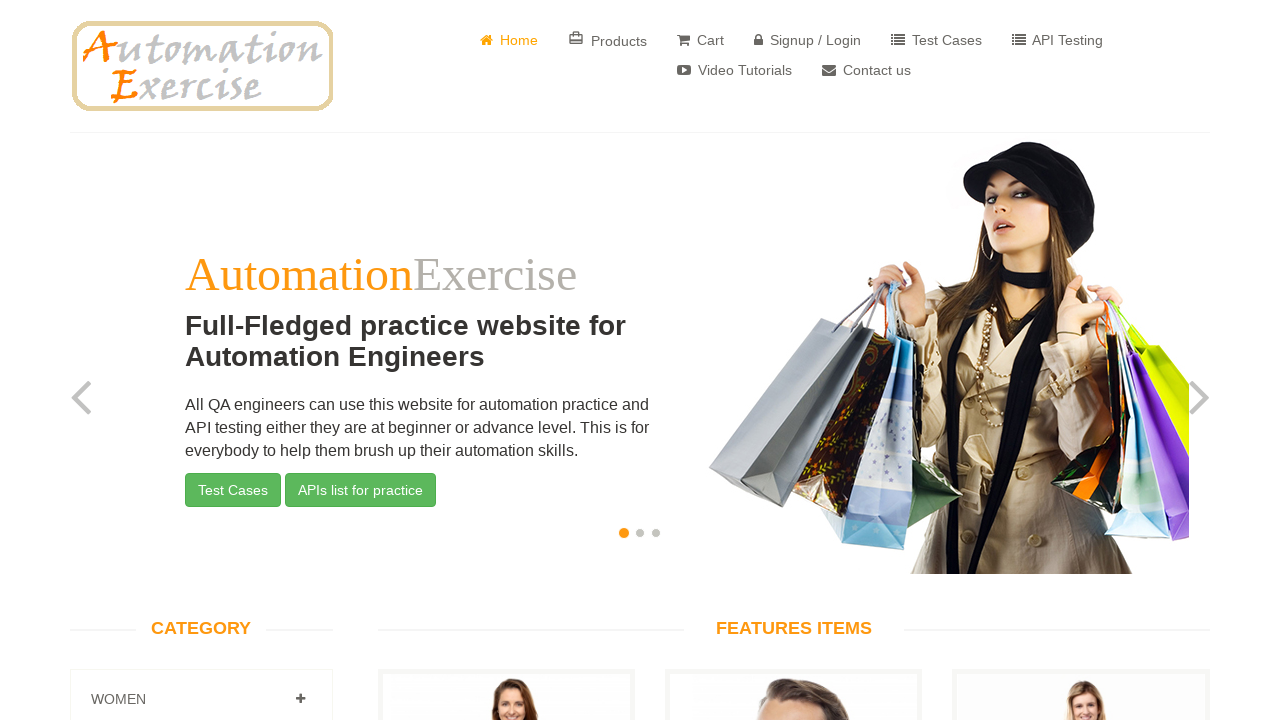

Retrieved page title
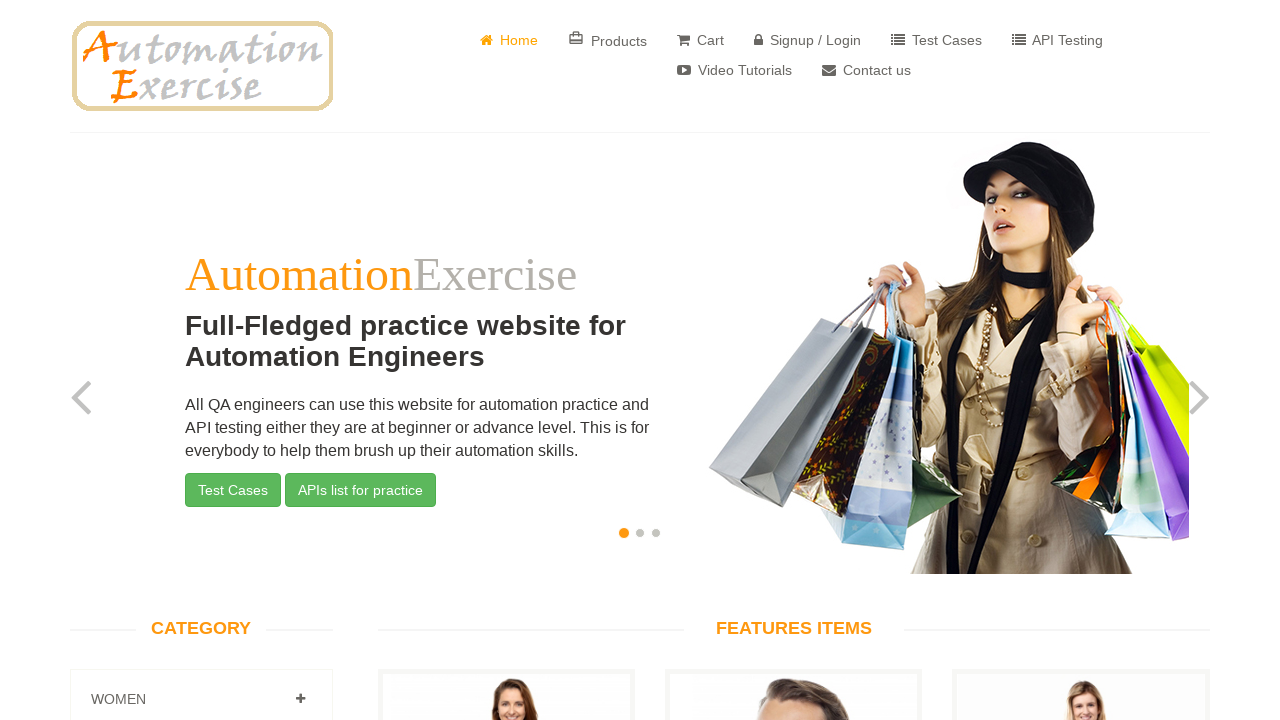

Retrieved current URL
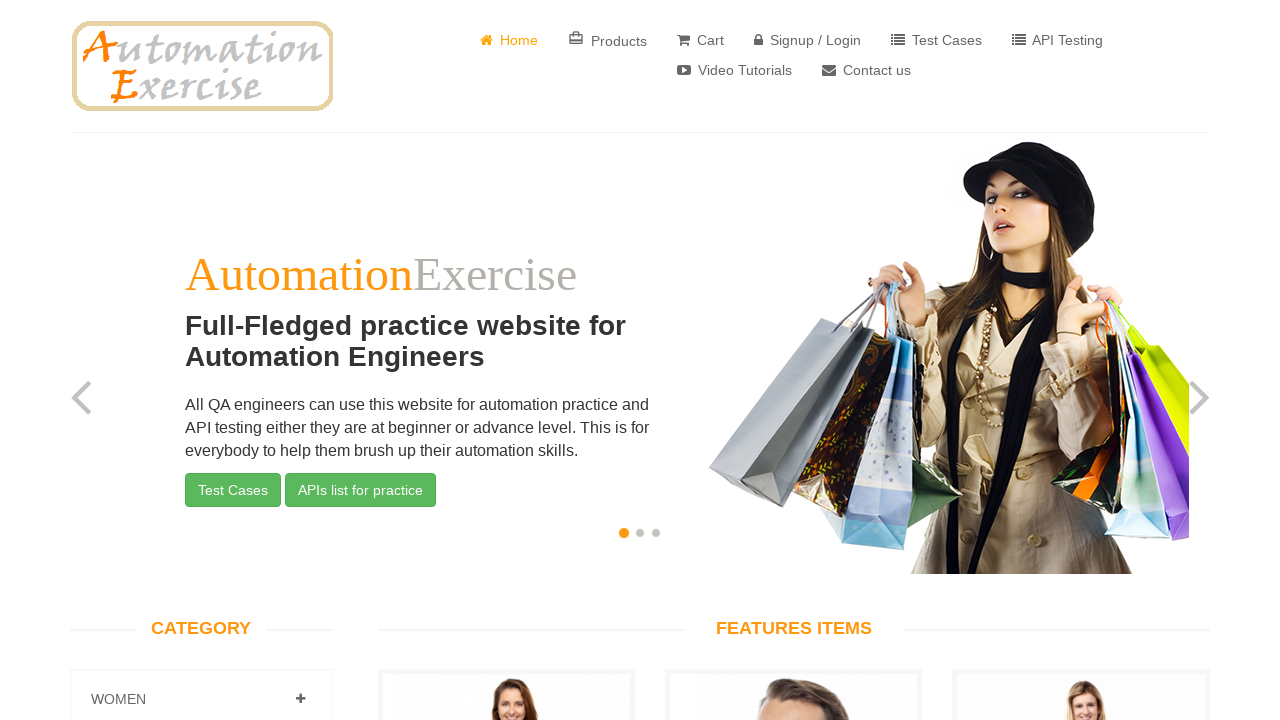

Waited for page to reach domcontentloaded state
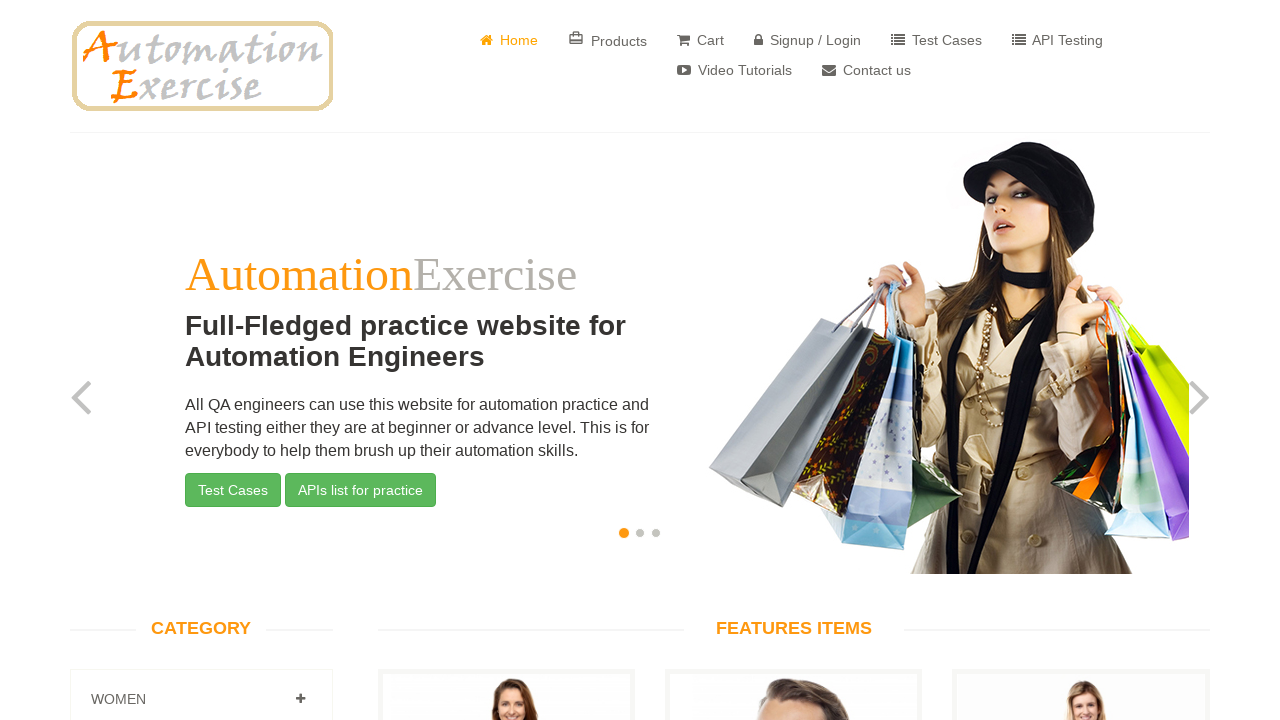

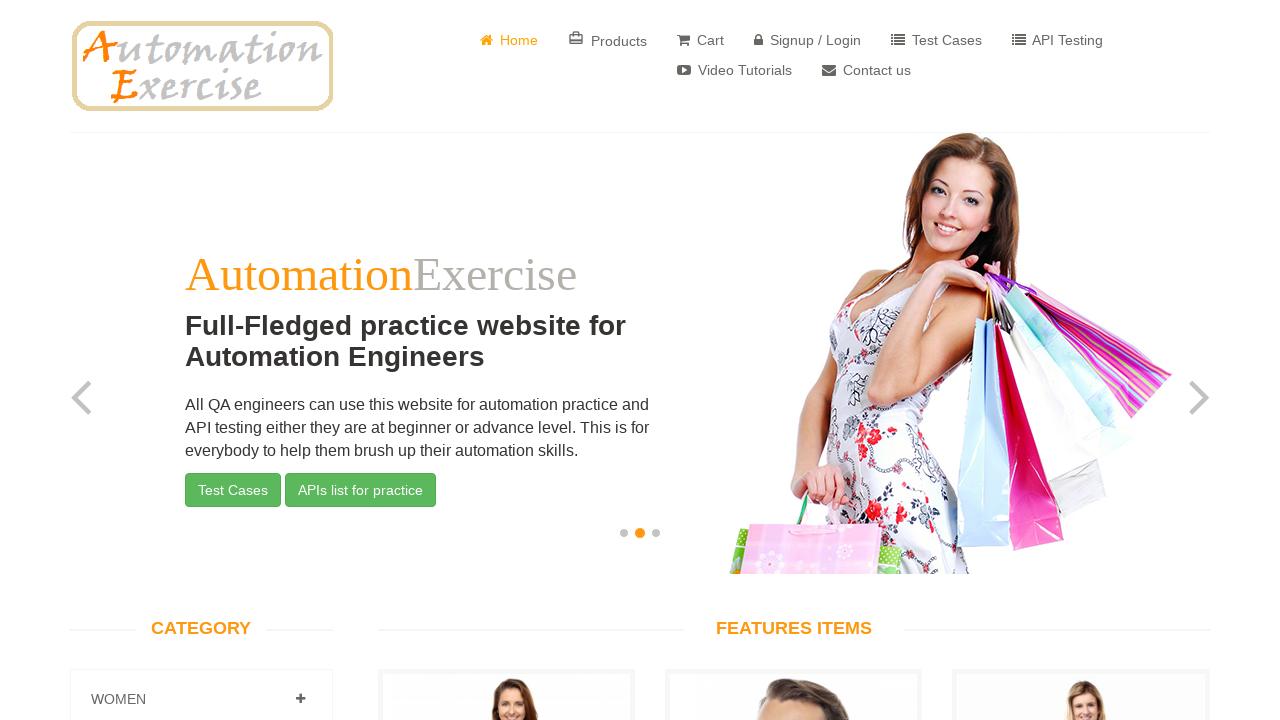